Tests radio button functionality by selecting Yes and Impressive radio options.

Starting URL: https://demoqa.com/elements

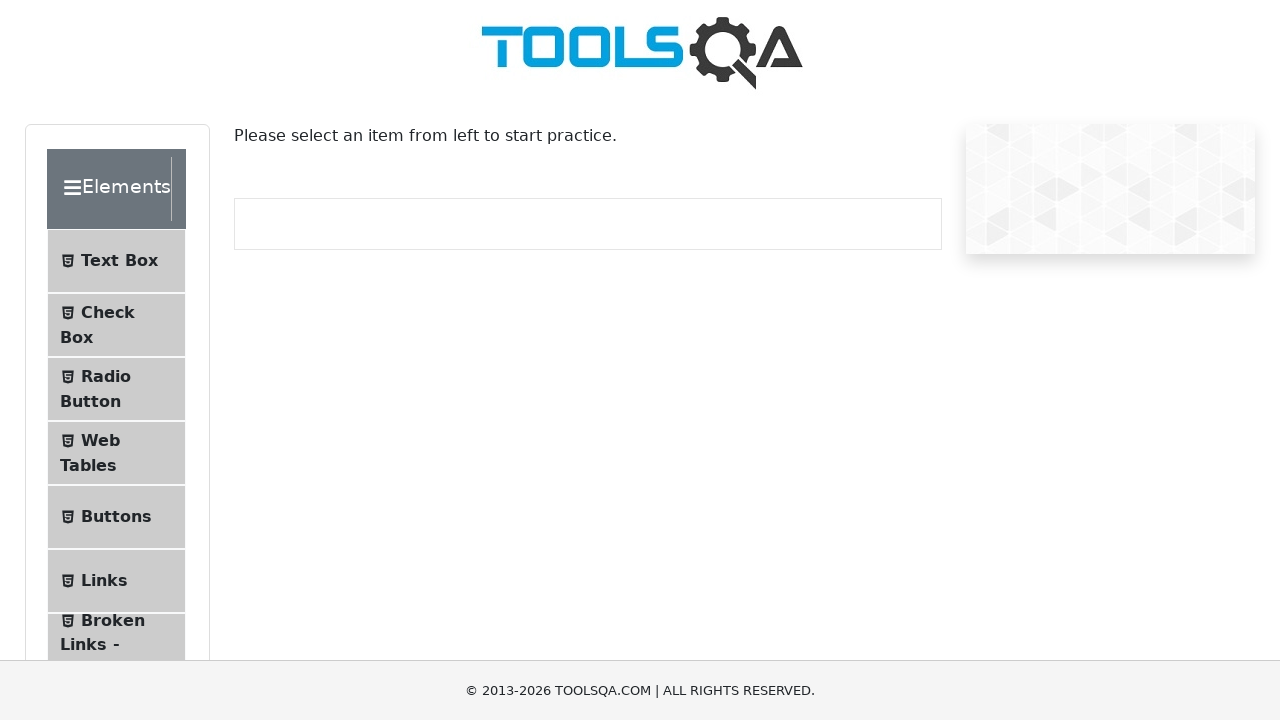

Scrolled down the page by 200 pixels
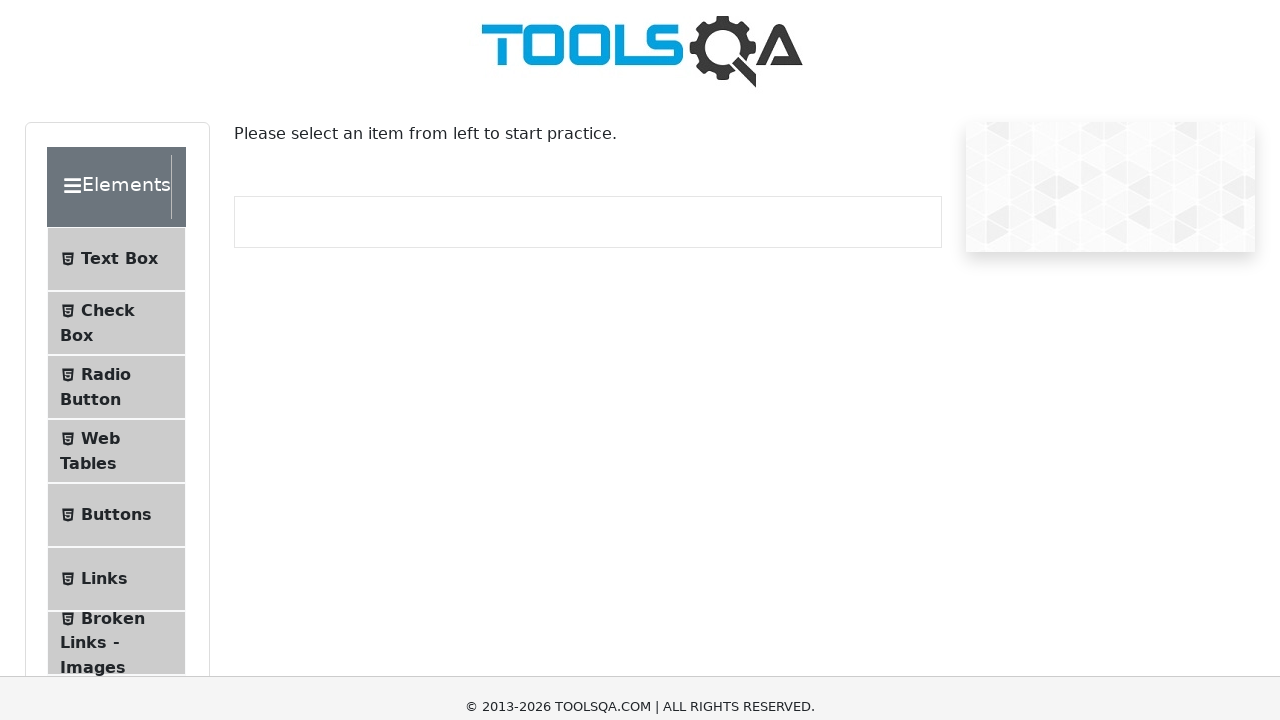

Clicked on Radio Button menu item at (106, 176) on xpath=//span[text()='Radio Button']
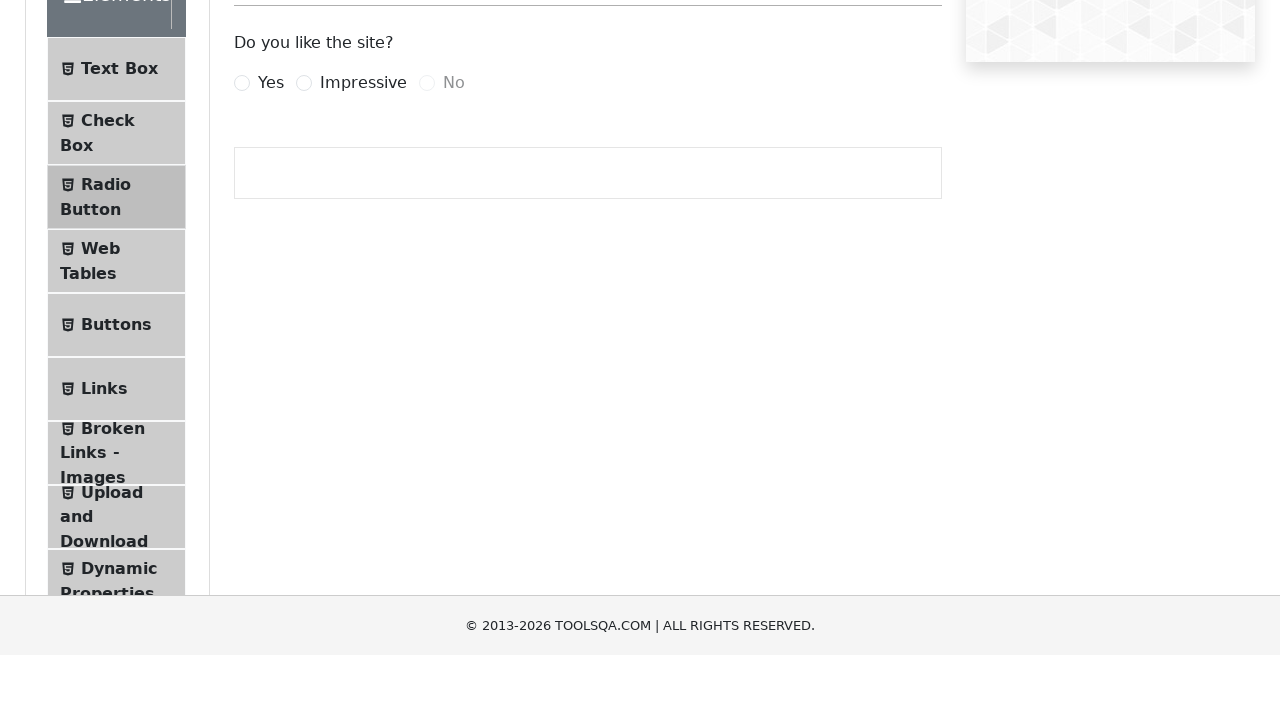

Selected Yes radio button at (271, 246) on xpath=//label[@for='yesRadio']
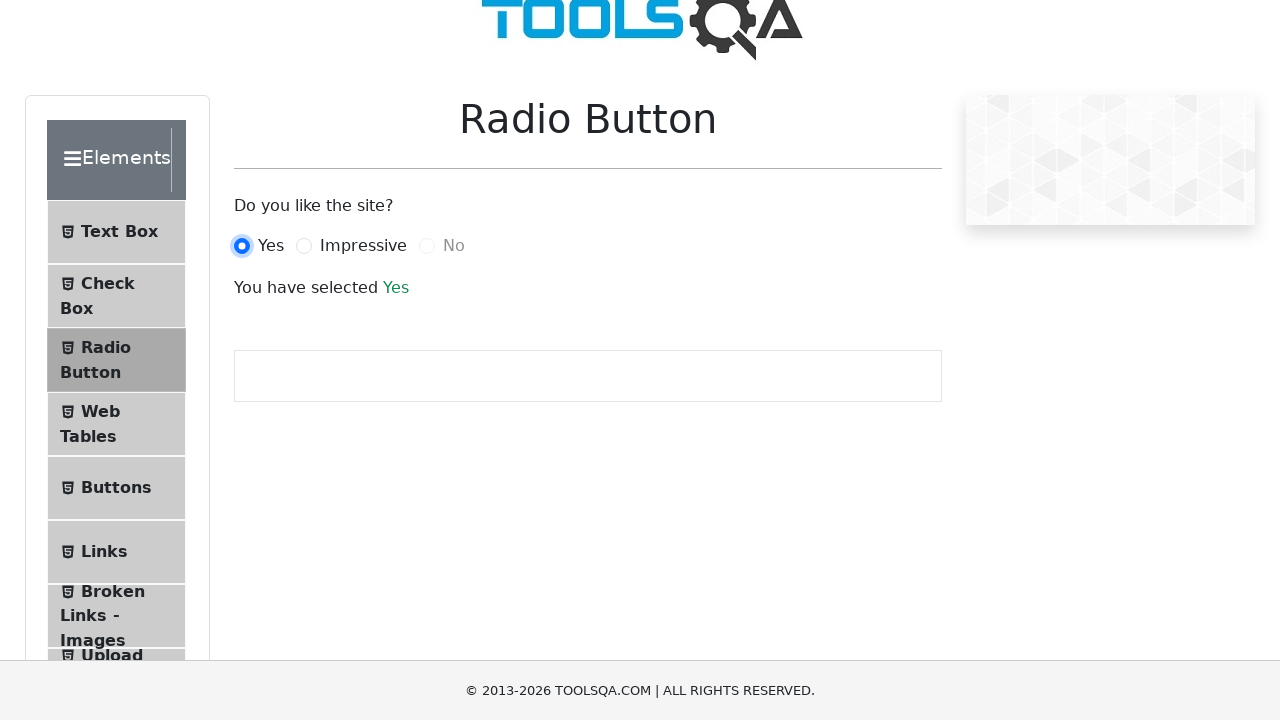

Selected Impressive radio button at (363, 246) on xpath=//label[@for='impressiveRadio']
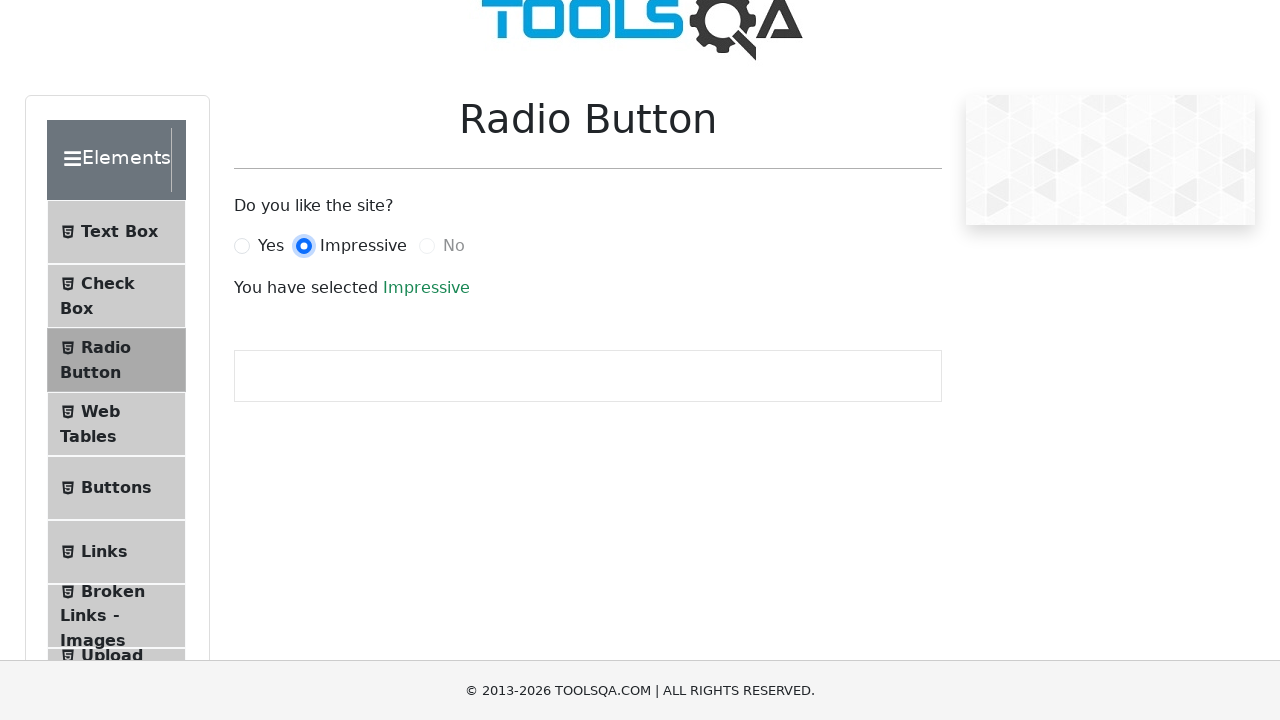

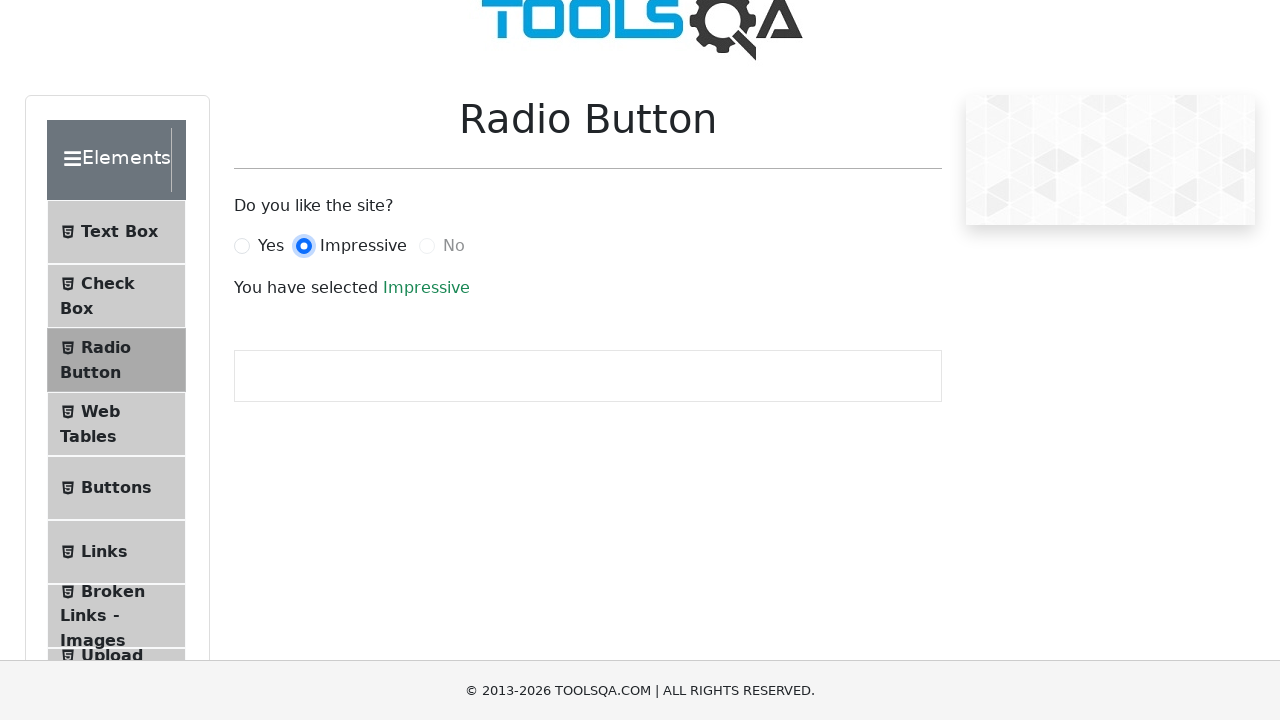